Tests multiple window handling by clicking on Multiple Windows, opening new windows, switching between them and validating content

Starting URL: https://the-internet.herokuapp.com/

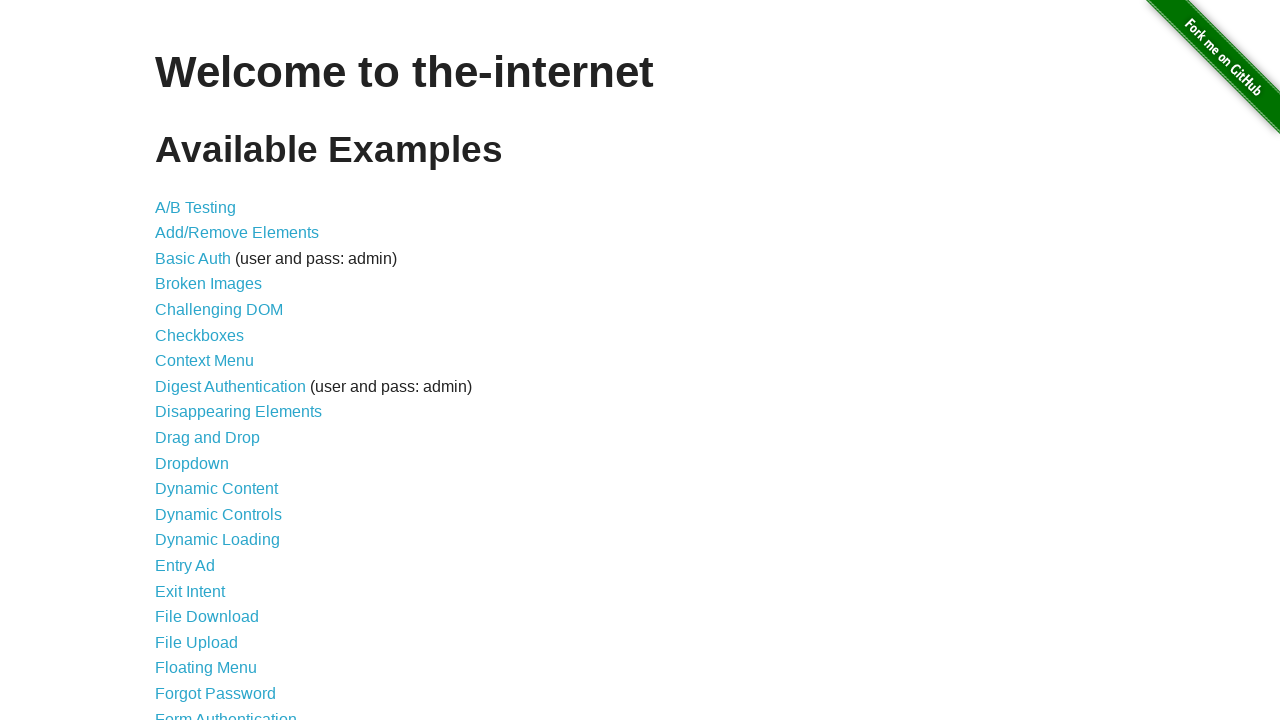

Clicked on Multiple Windows link at (218, 369) on a:text('Multiple Windows')
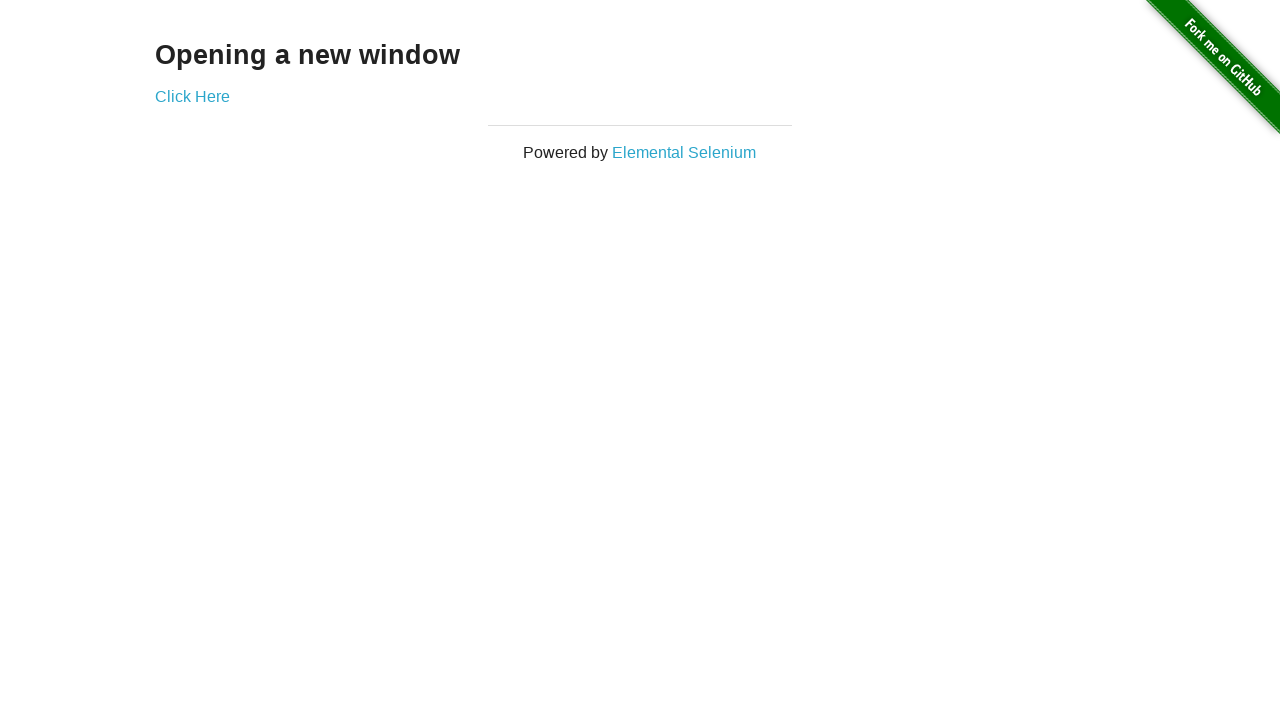

Multiple Windows page loaded
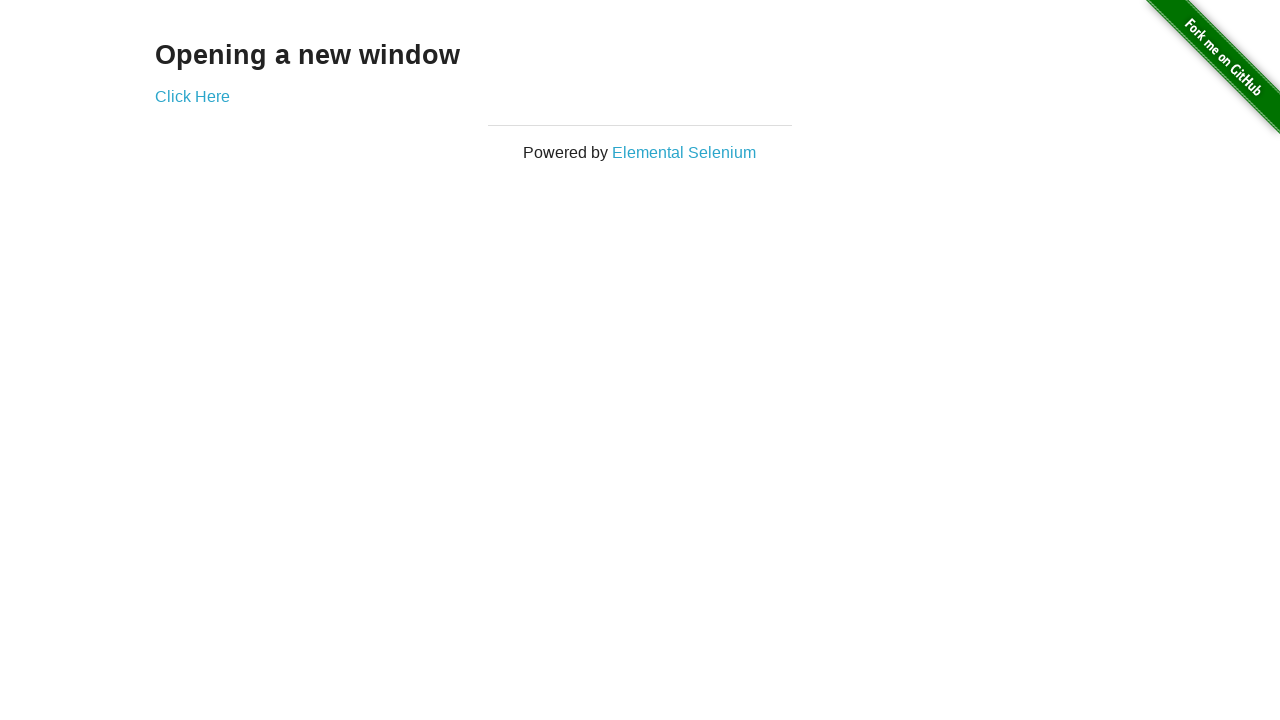

Clicked on 'Click Here' link to open new window at (192, 96) on a:text('Click Here')
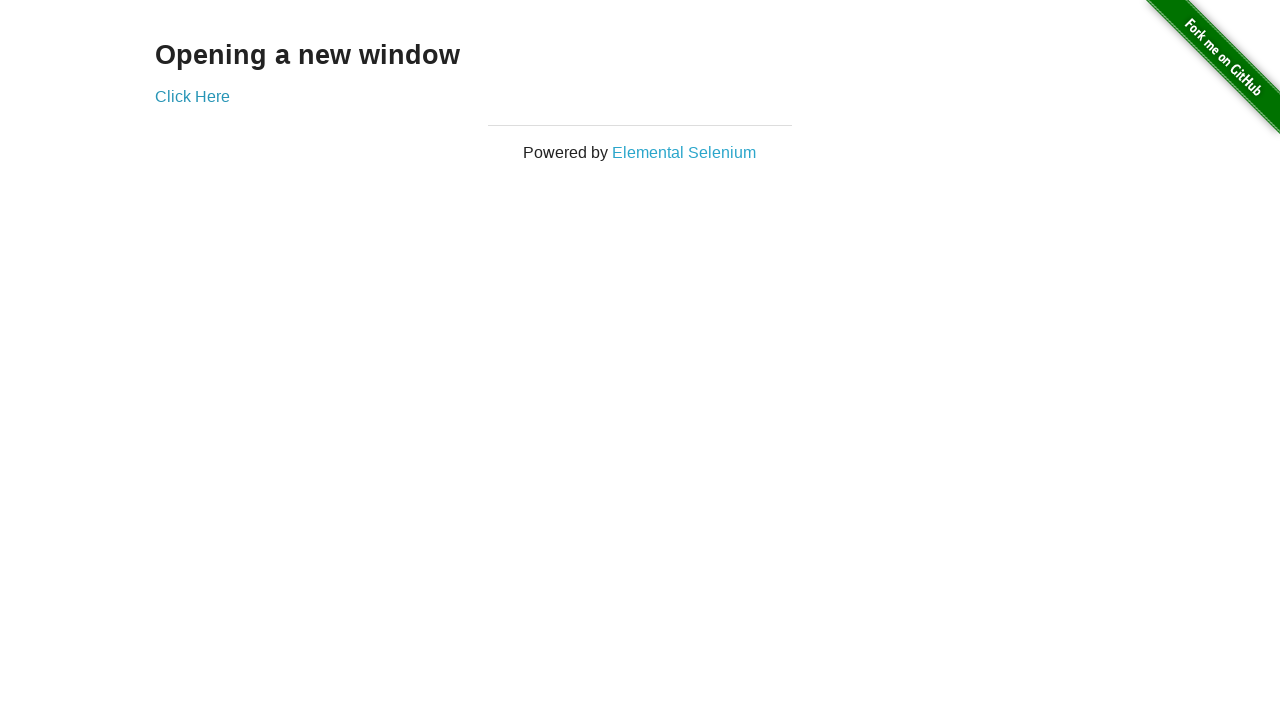

New window page loaded completely
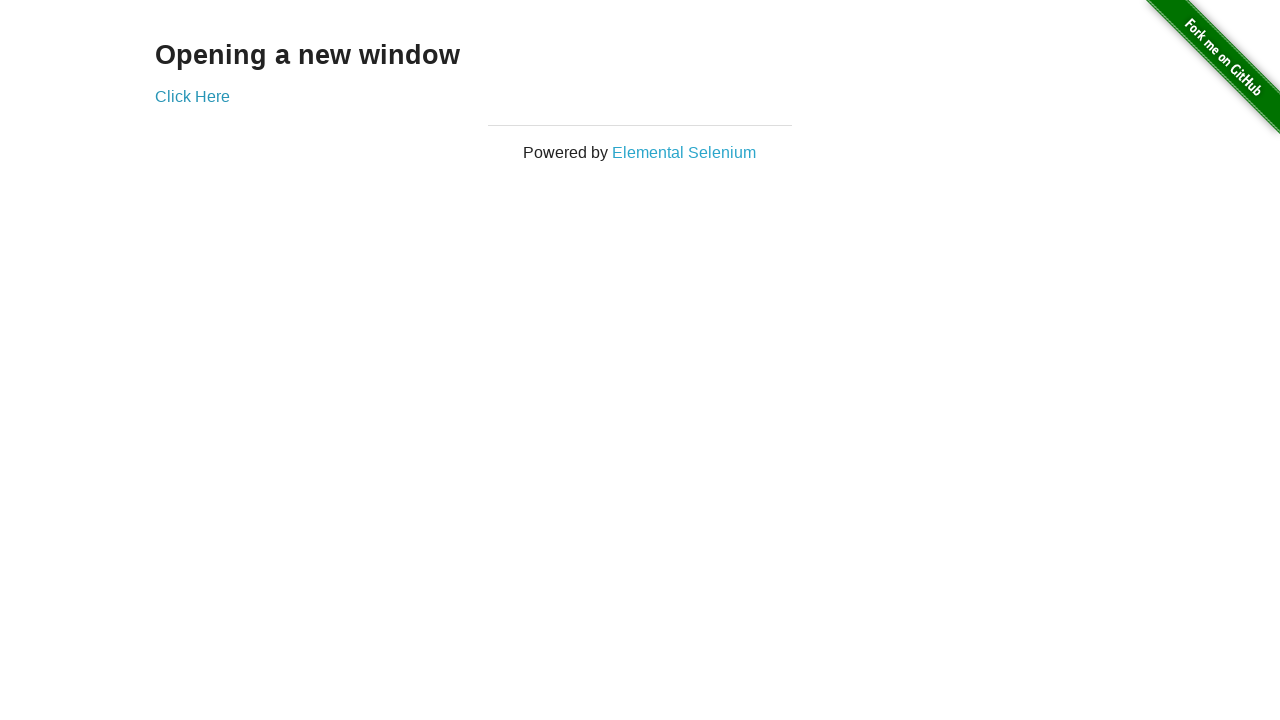

Retrieved header text from new window: 'New Window'
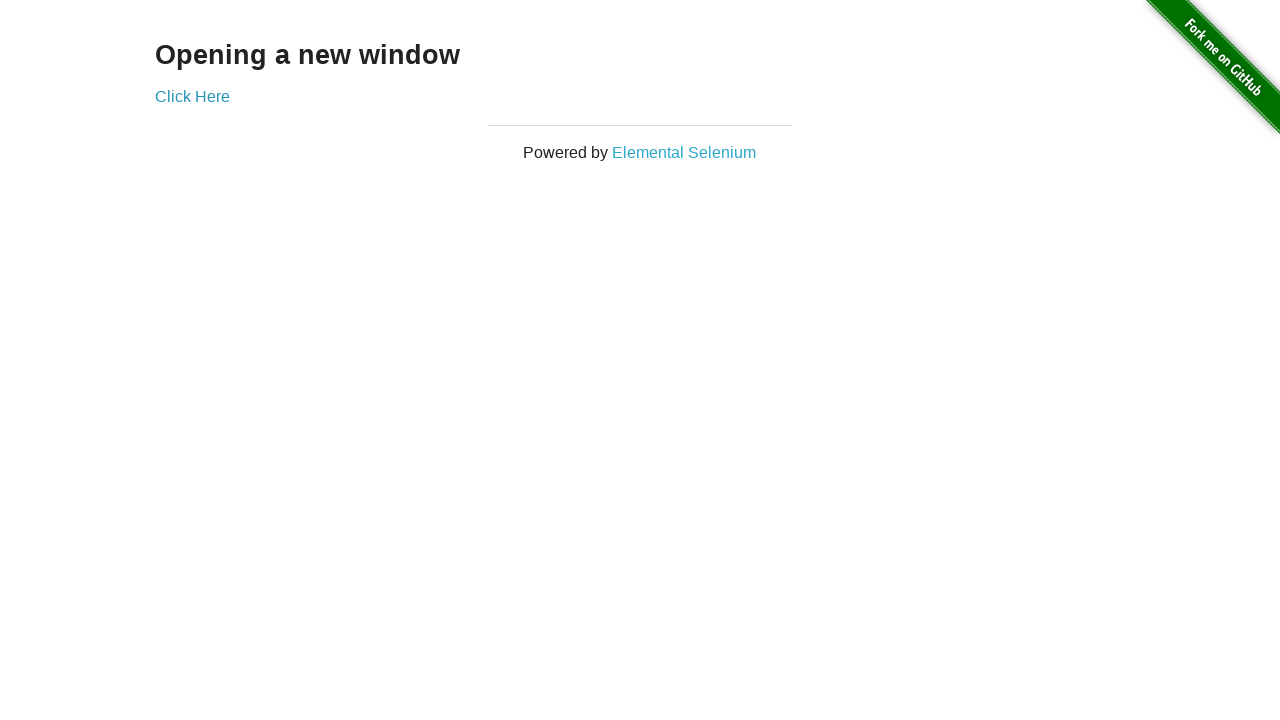

Verified that new window header is 'New Window'
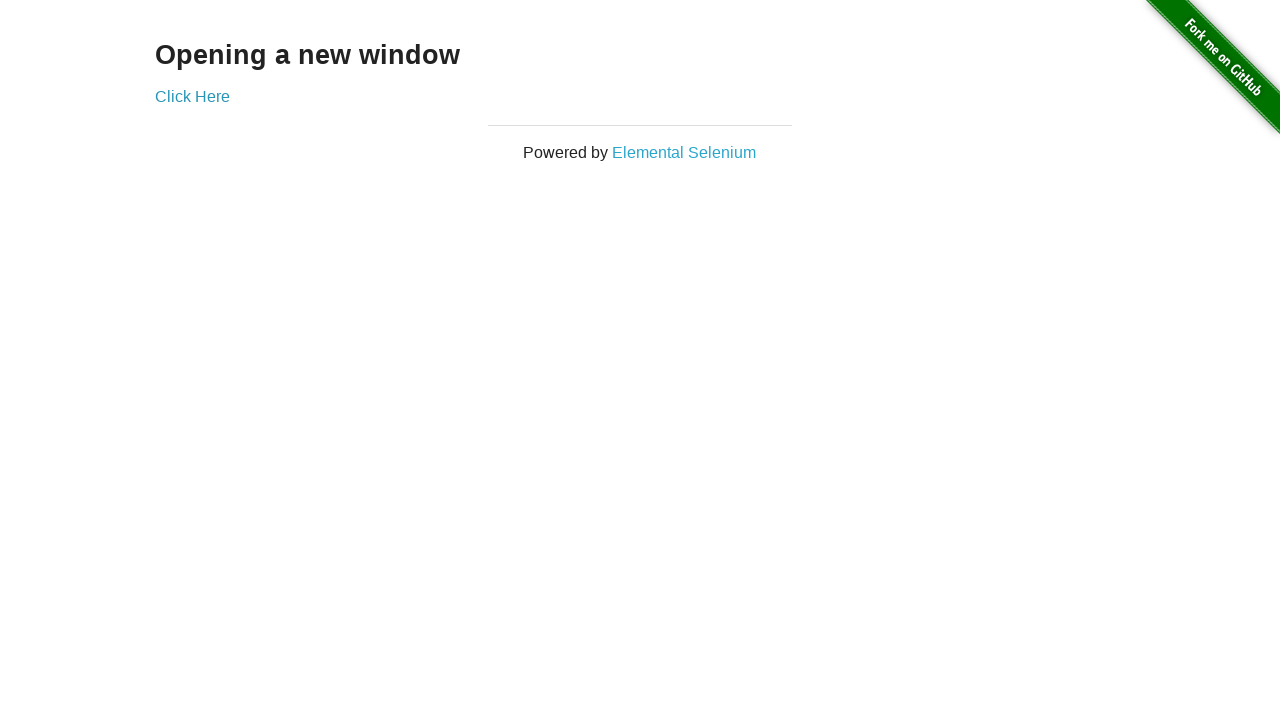

Closed new window
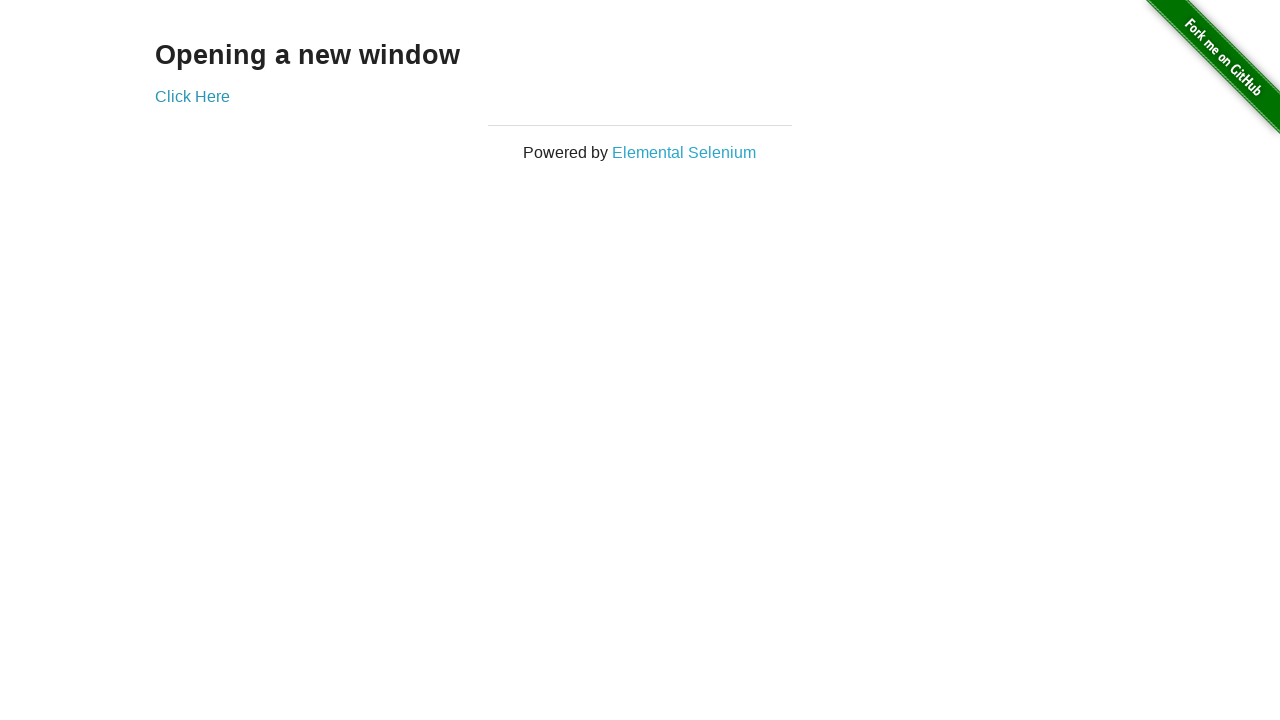

Navigated back to home page
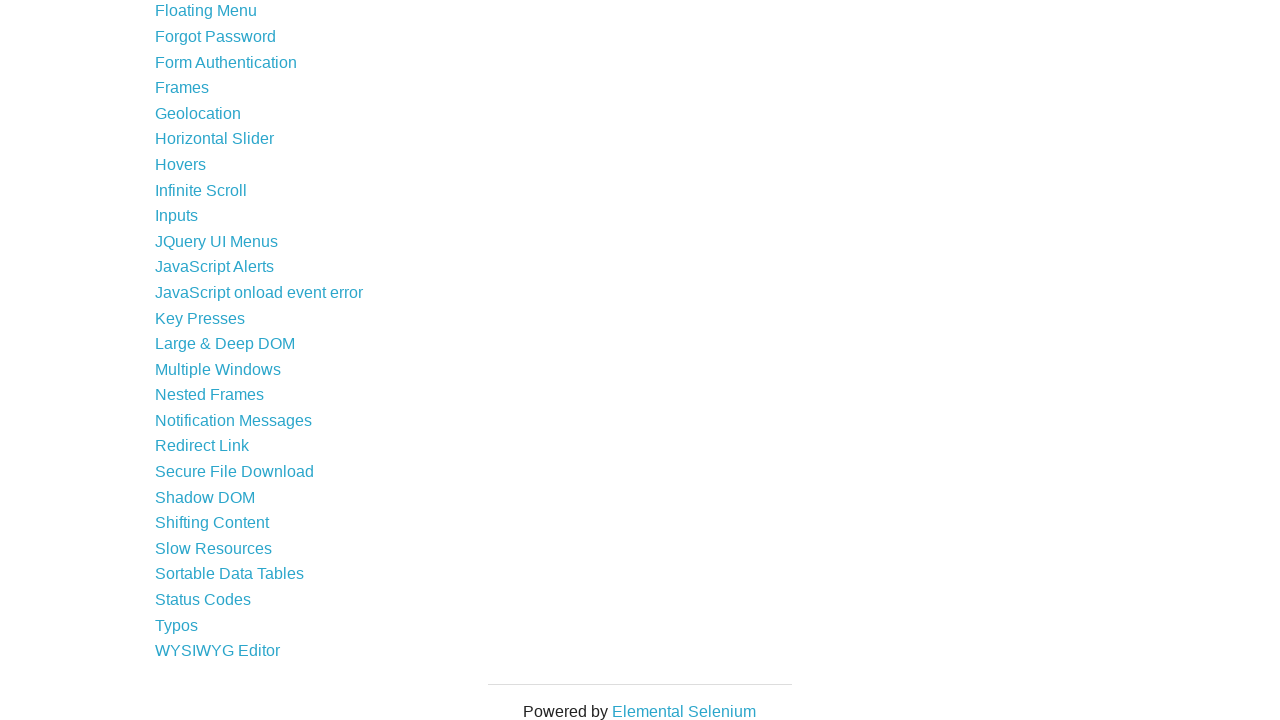

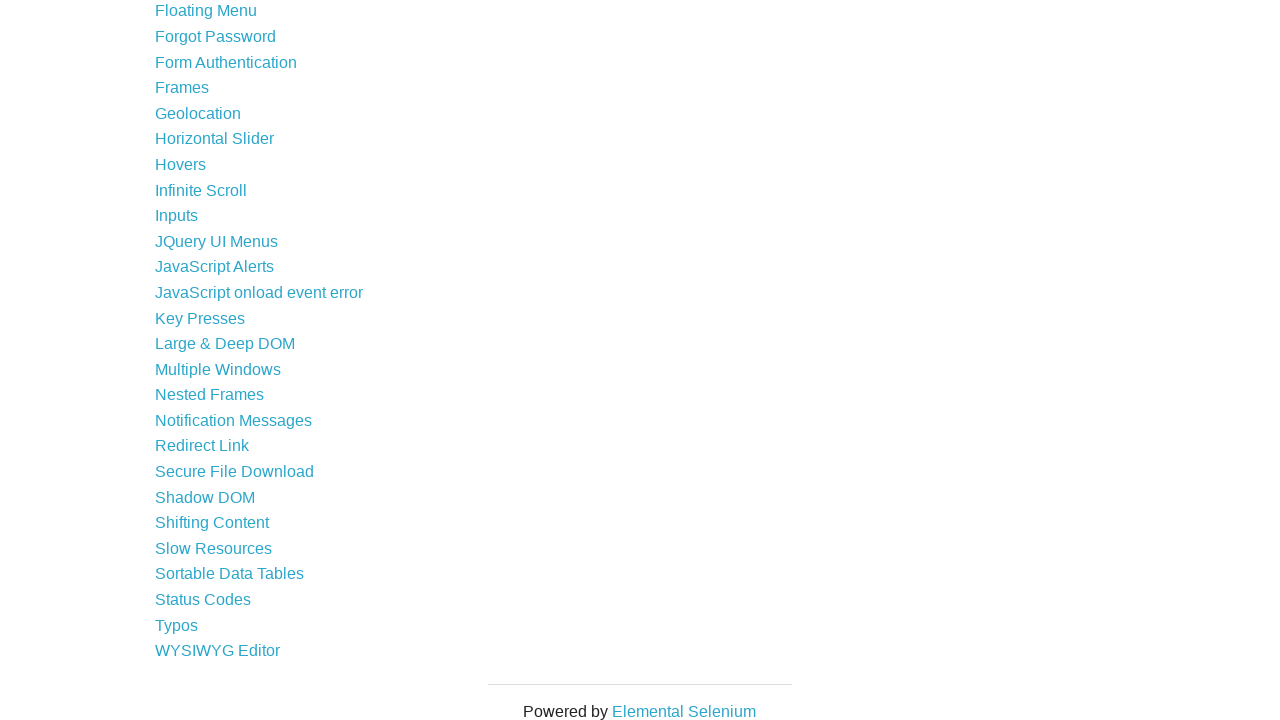